Tests dynamic controls with explicit waits by clicking Remove button to make checkbox disappear, then clicking Add button to make it reappear, verifying status messages

Starting URL: https://the-internet.herokuapp.com/dynamic_controls

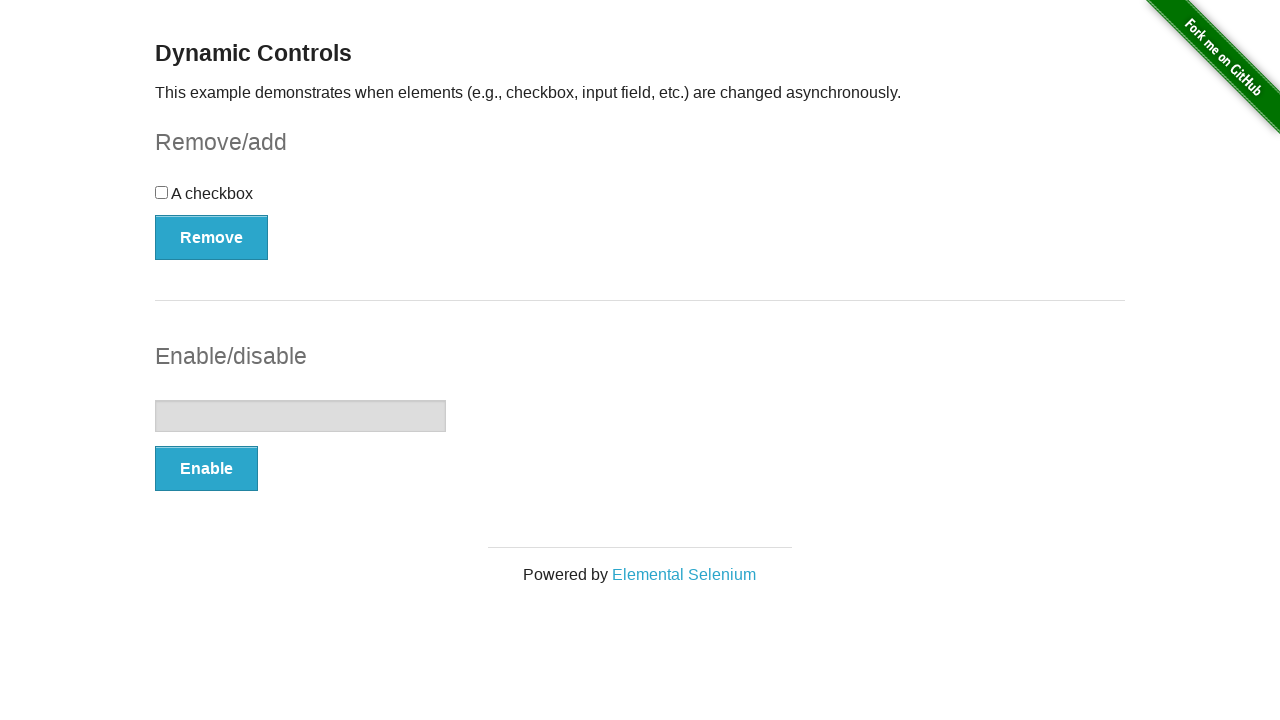

Clicked Remove button to make checkbox disappear at (212, 237) on xpath=//*[@*='swapCheckbox()']
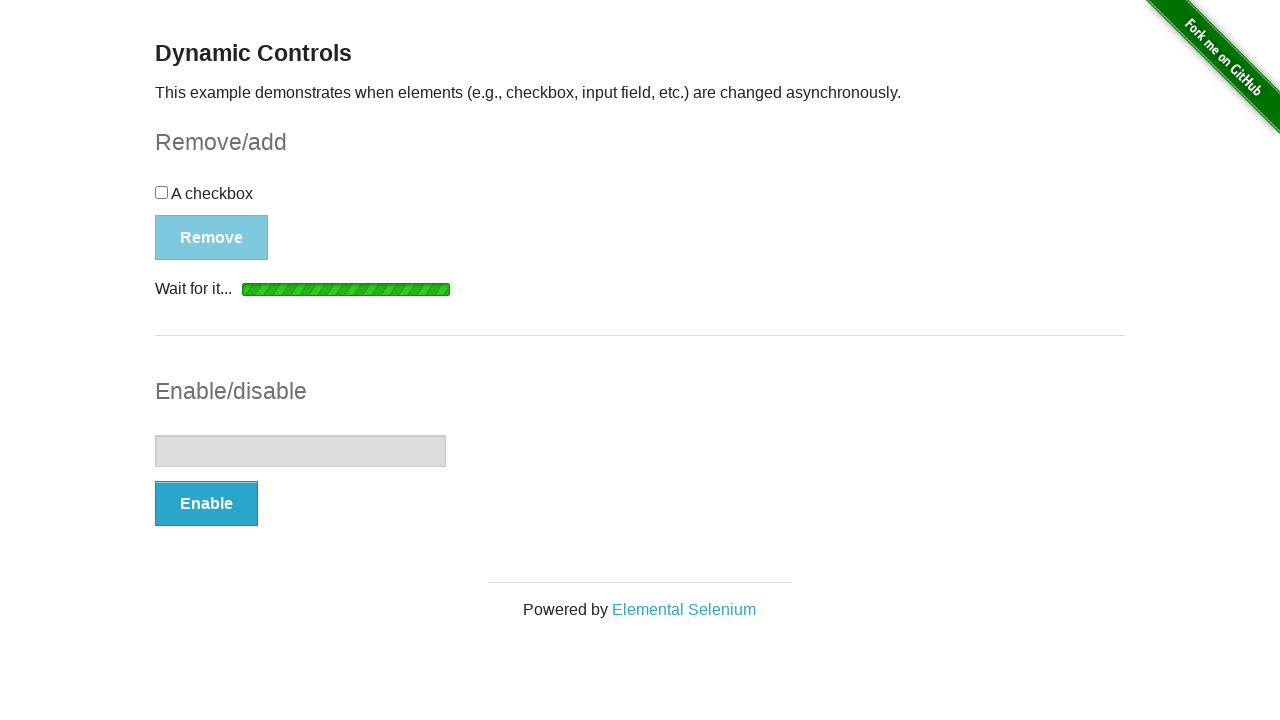

Verified 'It's gone!' message appeared after removing checkbox
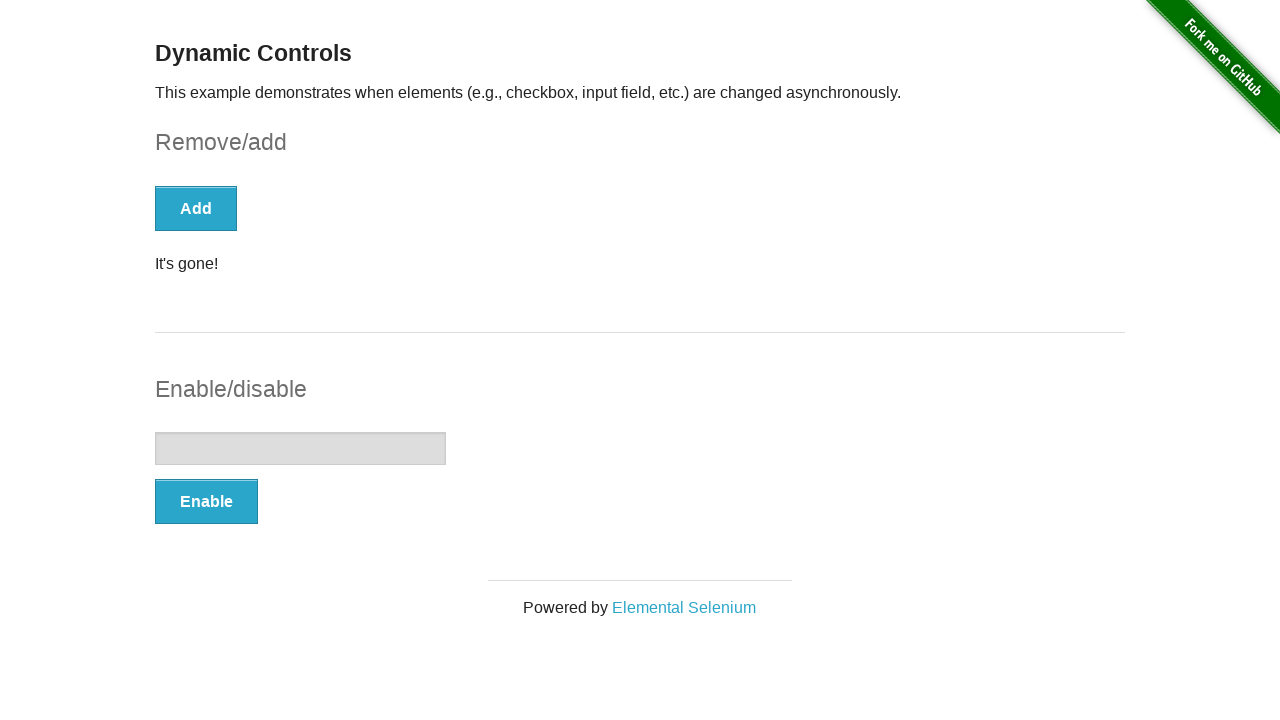

Clicked Add button to bring back the checkbox at (196, 208) on xpath=//*[@*='swapCheckbox()']
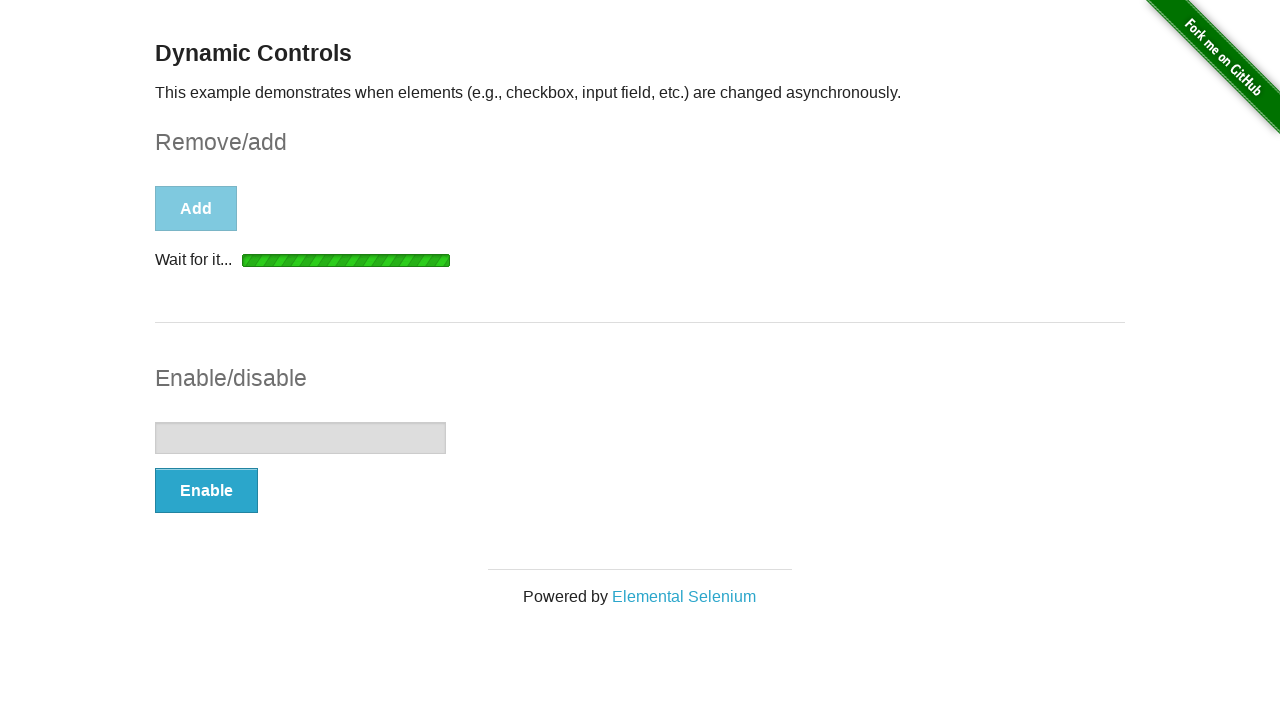

Verified 'It's back!' message appeared after adding checkbox back
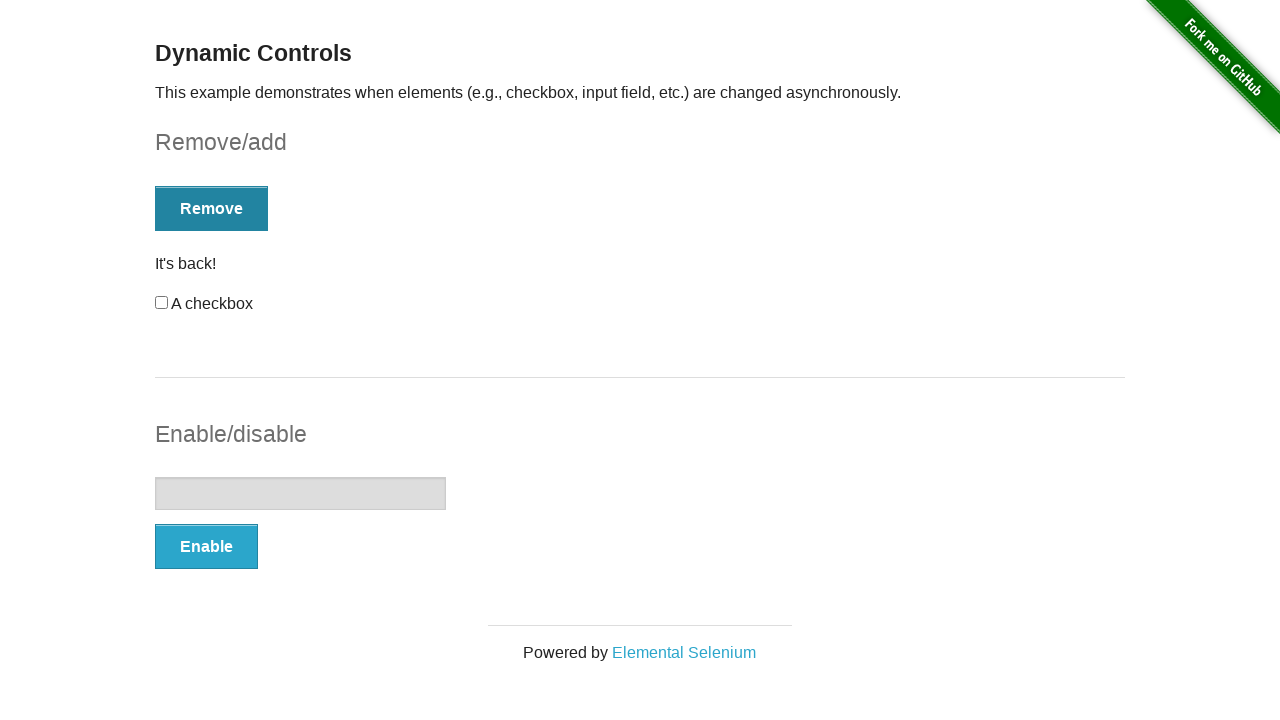

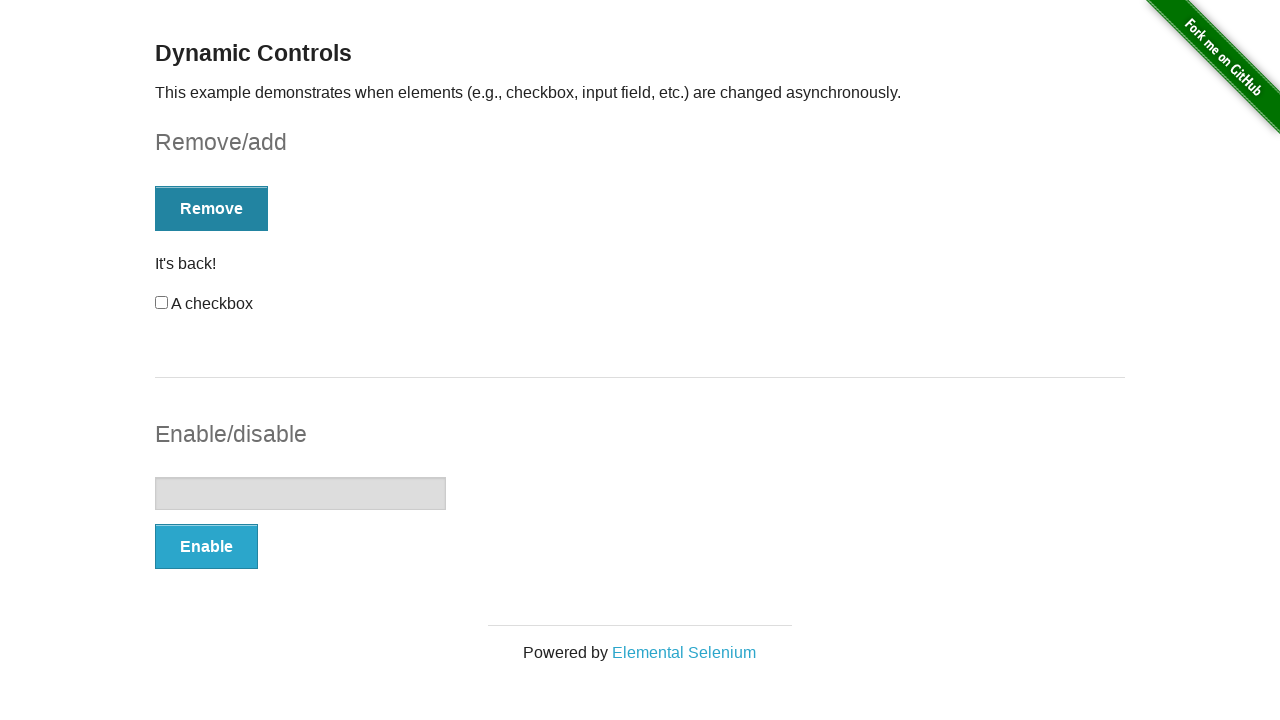